Tests dropdown select menu functionality by selecting options using different methods - by index, by value, and by visible text

Starting URL: https://demoqa.com/select-menu

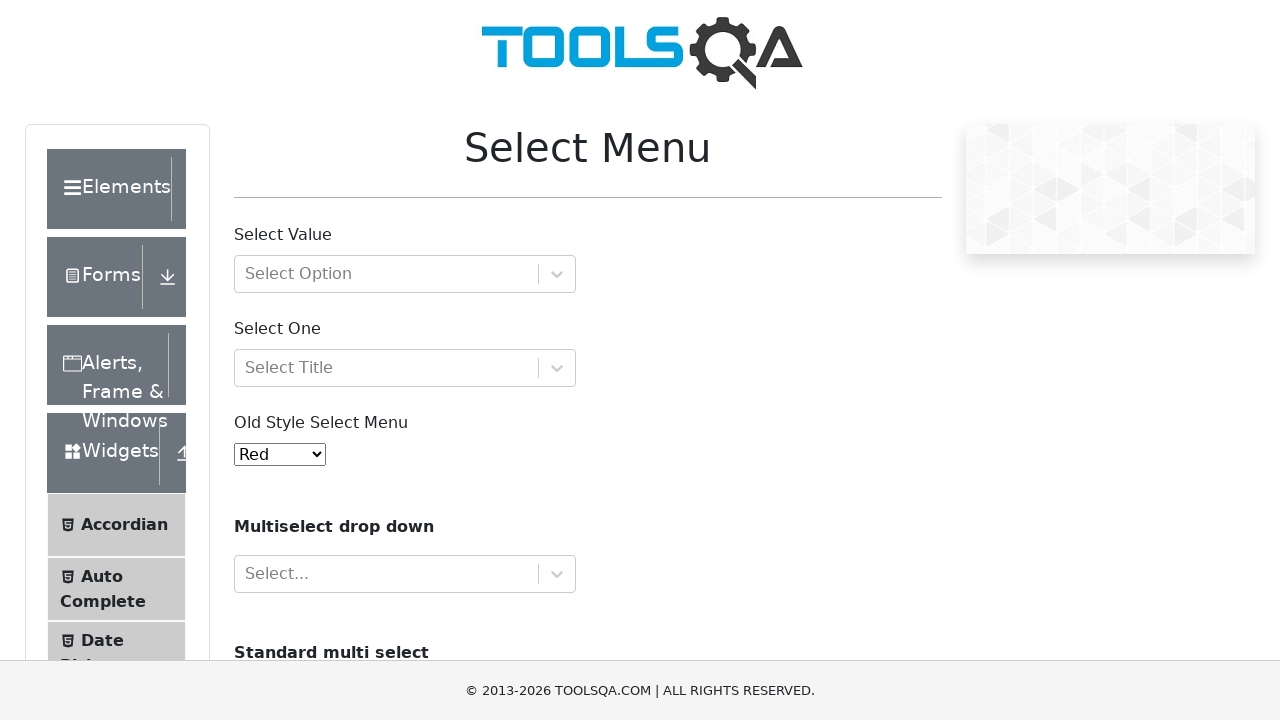

Located the old style select menu dropdown
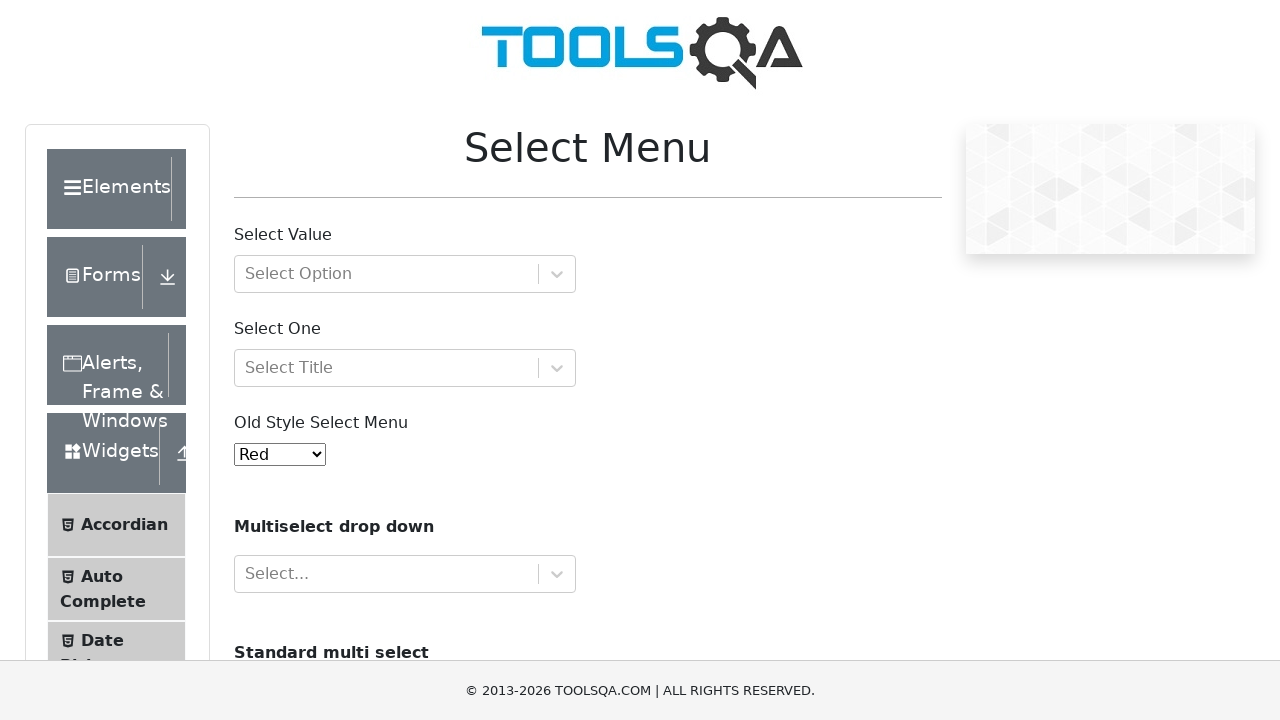

Retrieved all options from the dropdown for verification
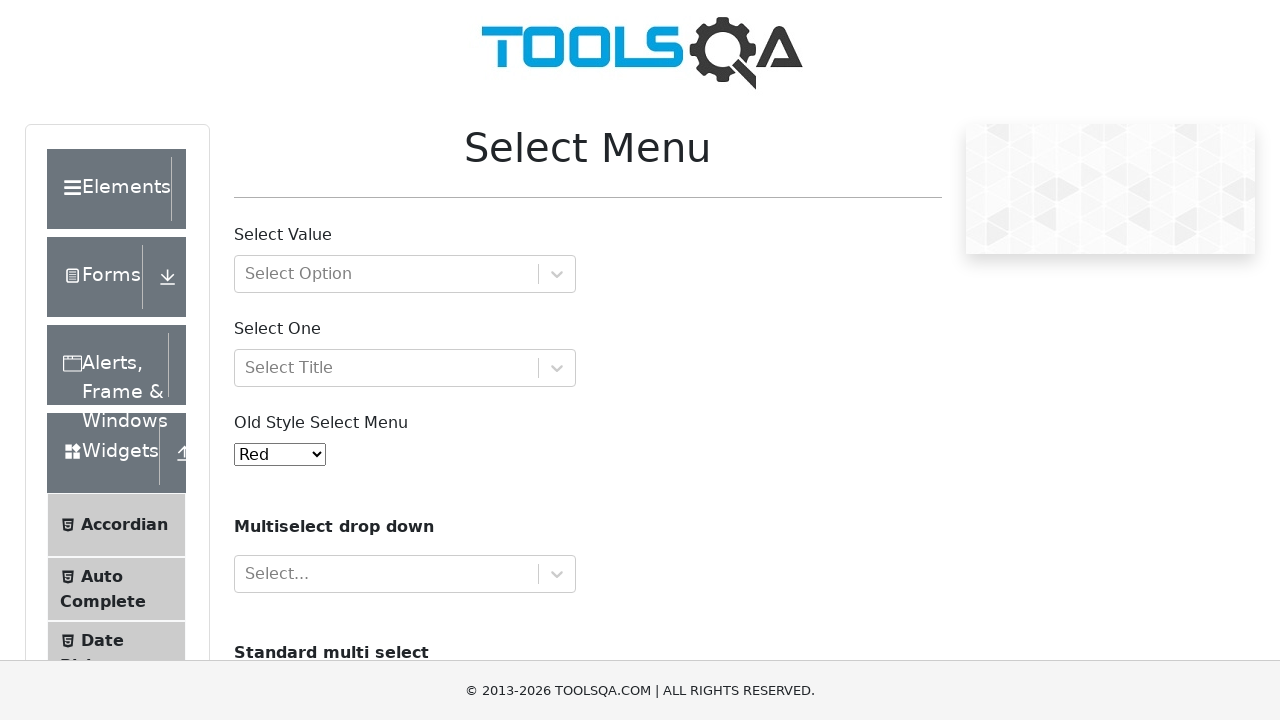

Selected option at index 4 (Purple) using index method on #oldSelectMenu
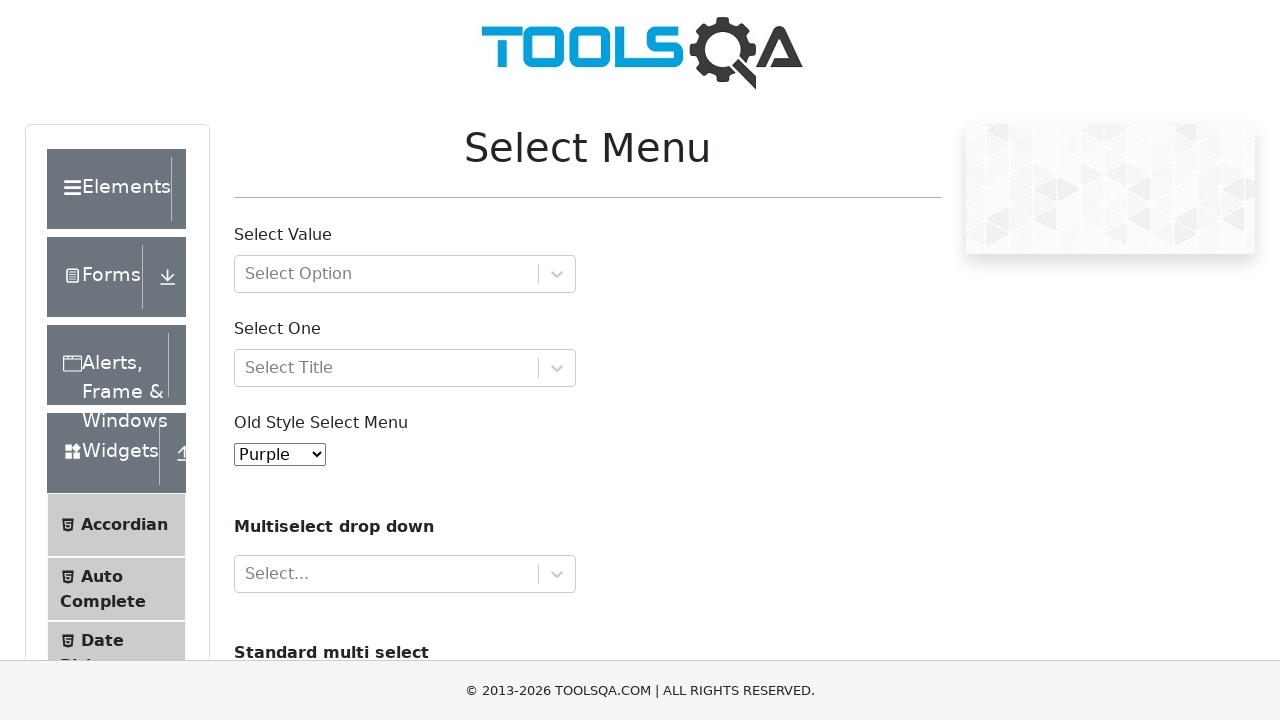

Selected option with value '4' using value method on #oldSelectMenu
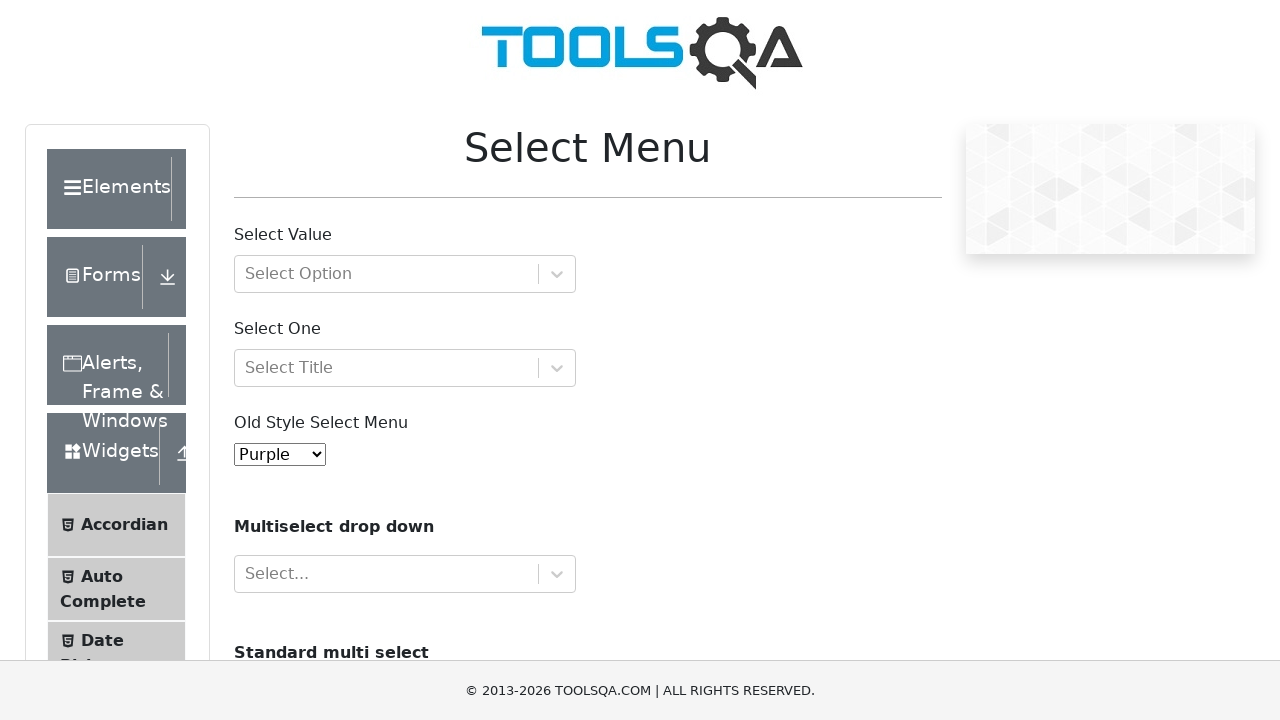

Selected 'Magenta' option using visible text label on #oldSelectMenu
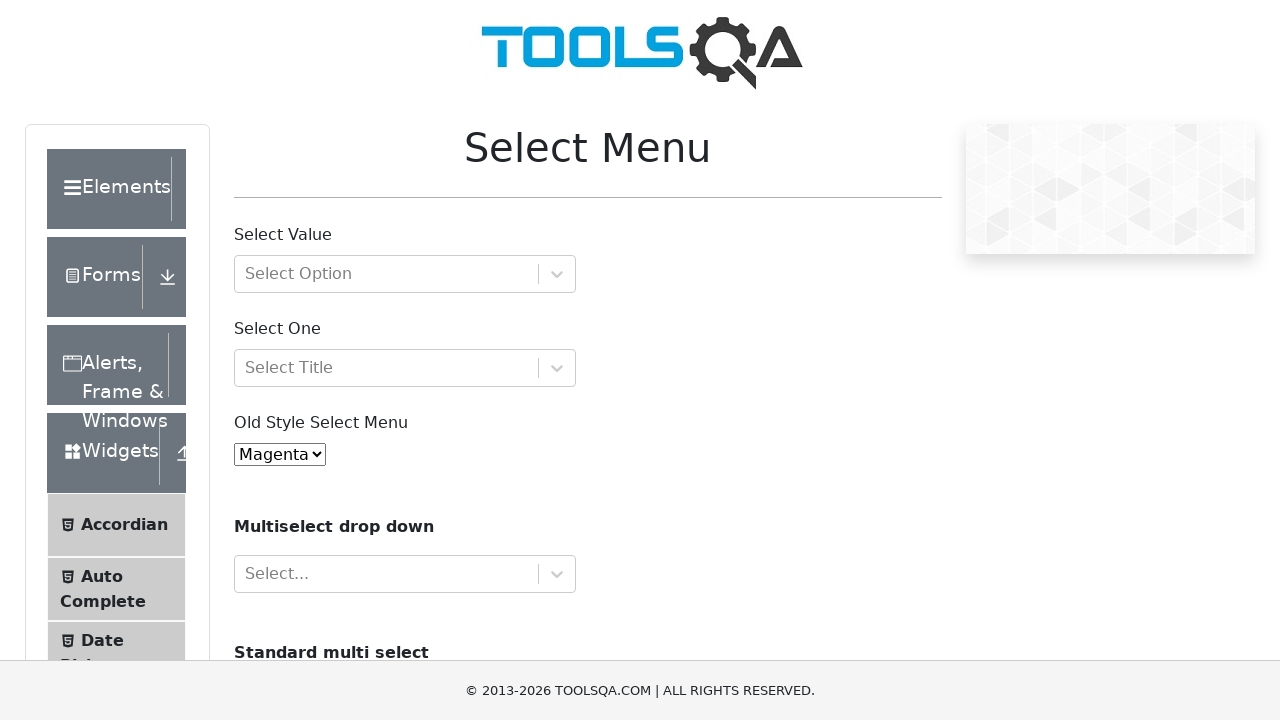

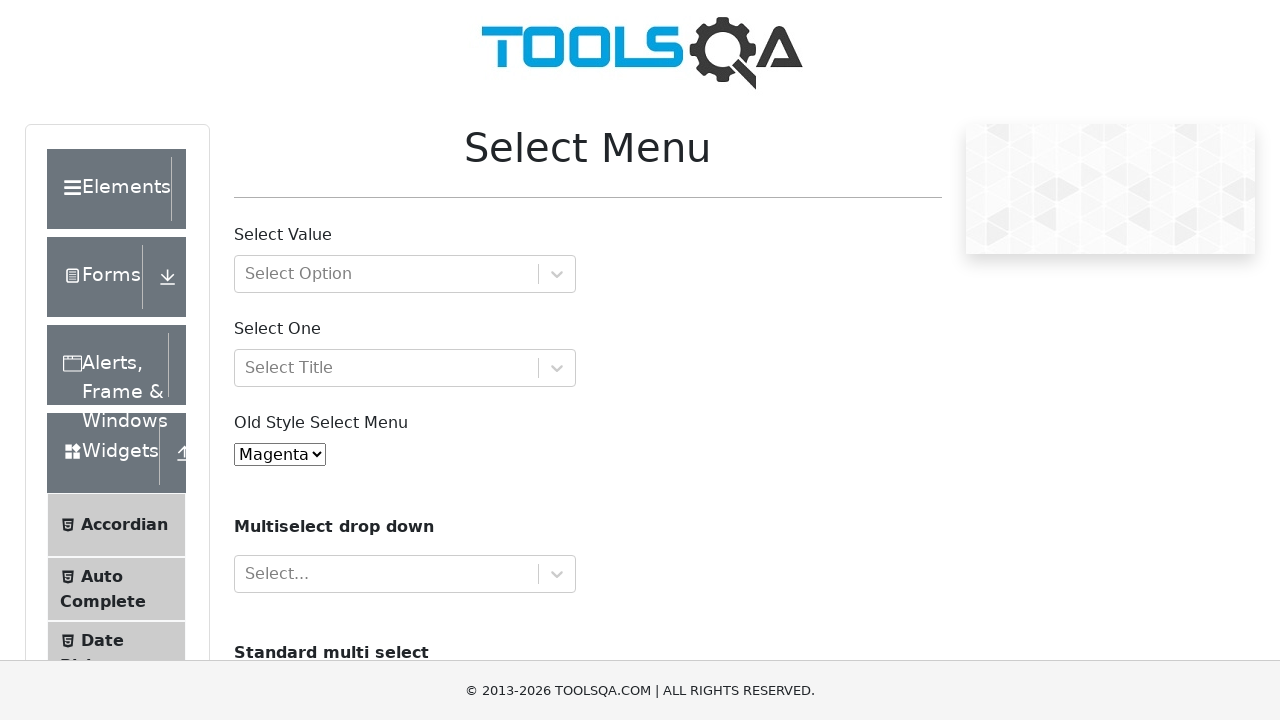